Navigates to the State Bank of India online banking homepage and verifies the page loads successfully.

Starting URL: https://www.onlinesbi.sbi/

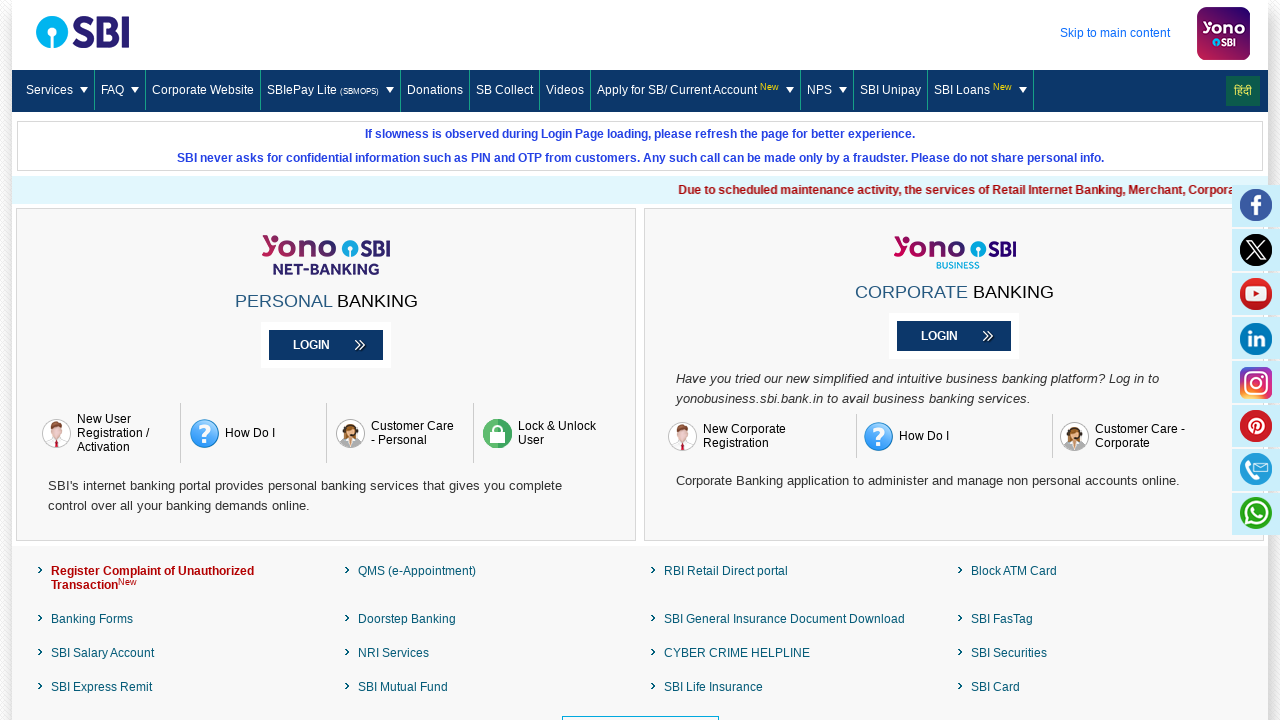

Navigated to State Bank of India online banking homepage
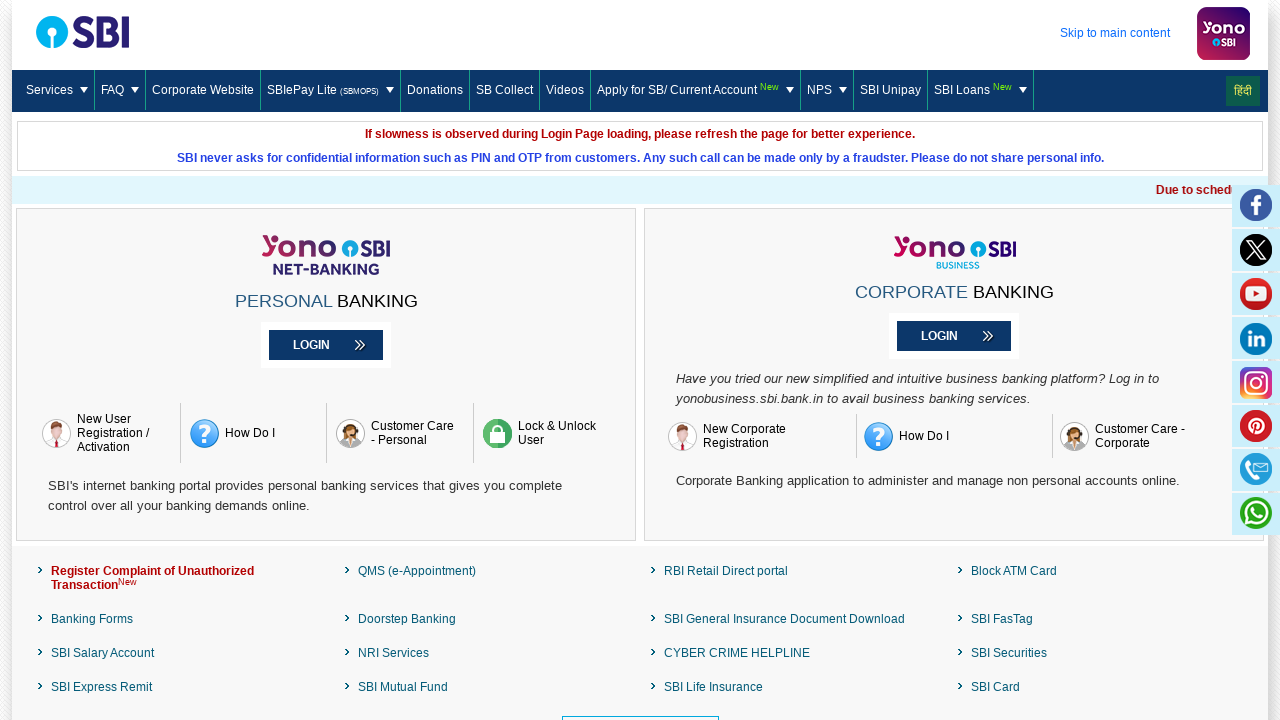

Page DOM content loaded successfully
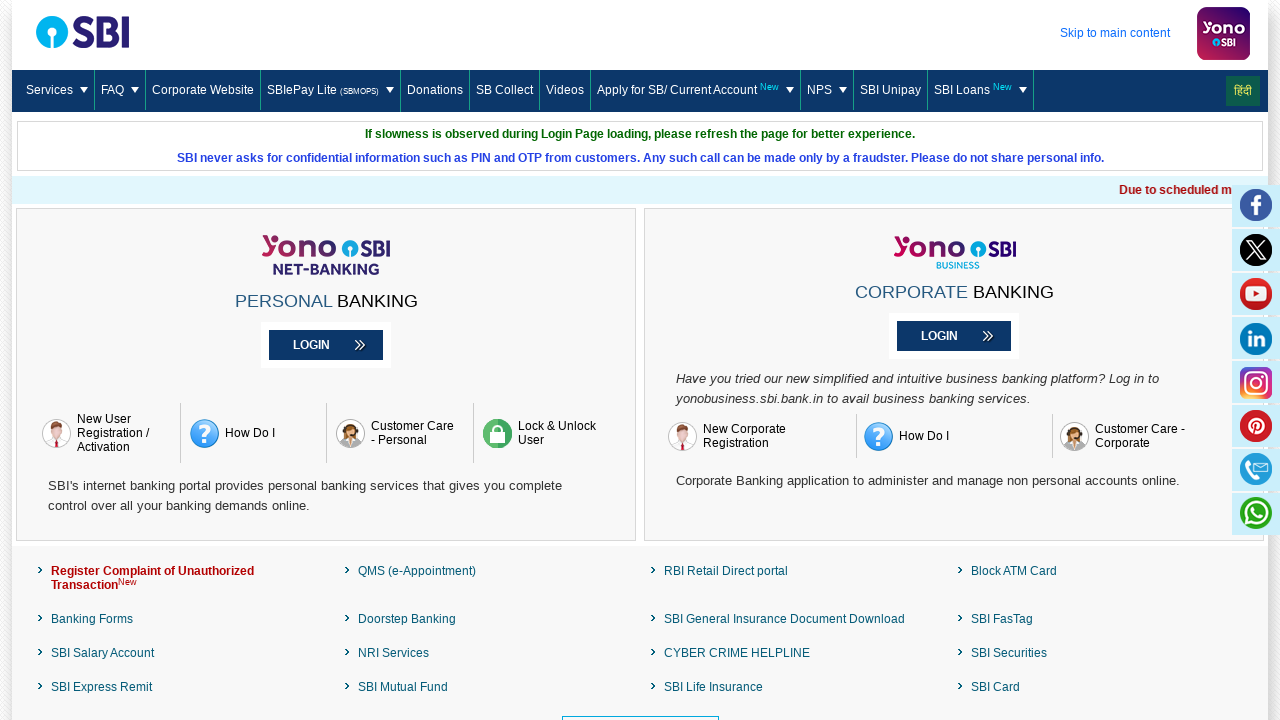

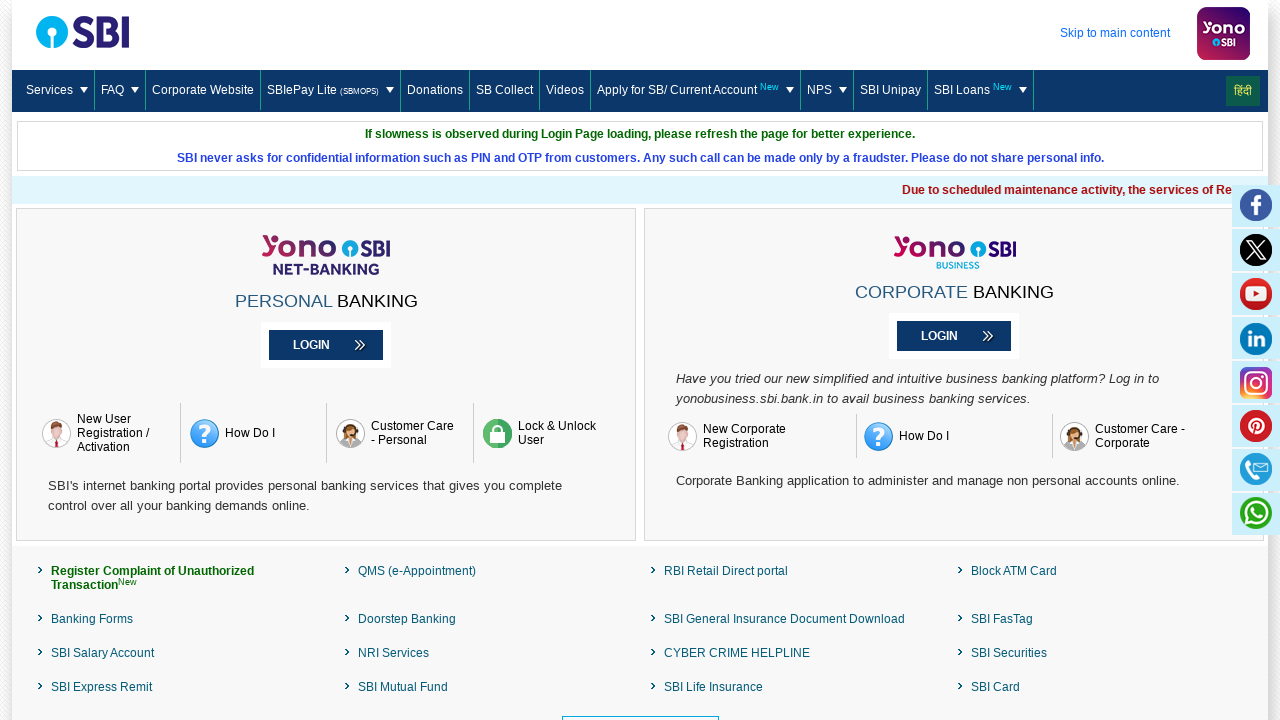